Tests different types of JavaScript alerts including simple alert, confirmation dialog, and prompt dialog by interacting with each type and handling their responses

Starting URL: http://demo.automationtesting.in/Alerts.html

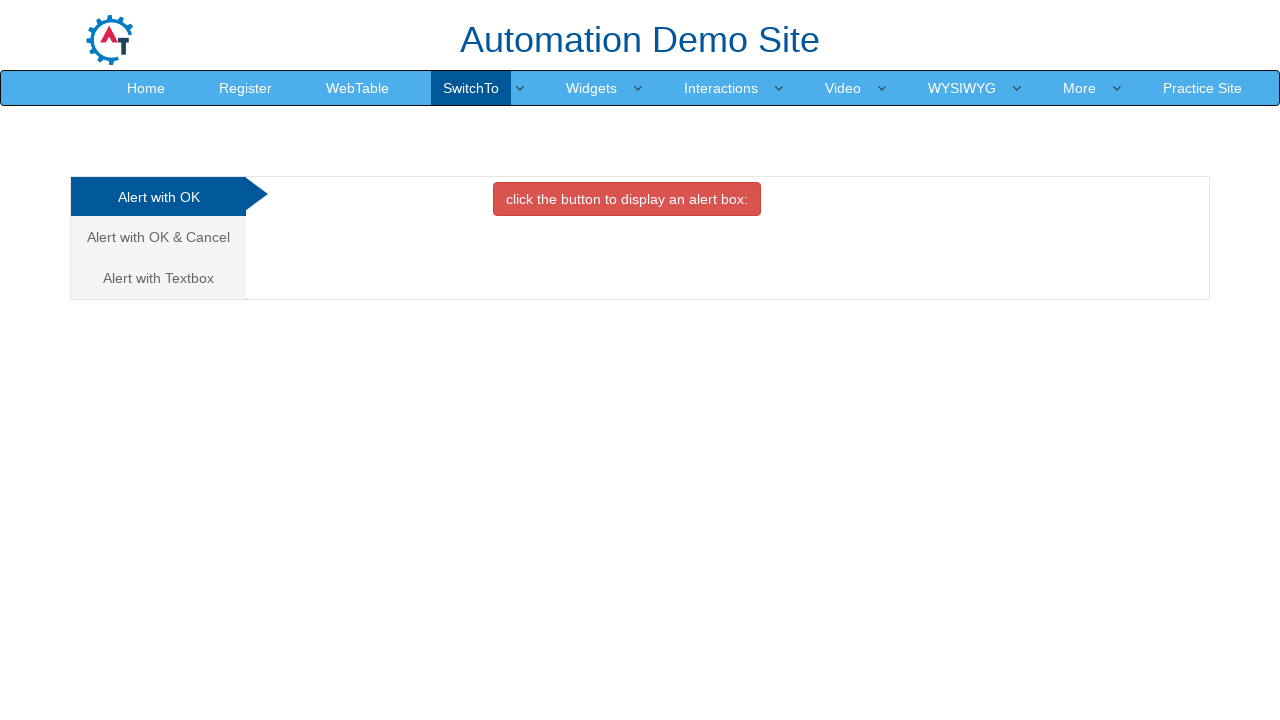

Clicked button to trigger simple alert at (627, 199) on xpath=//button[@class='btn btn-danger']
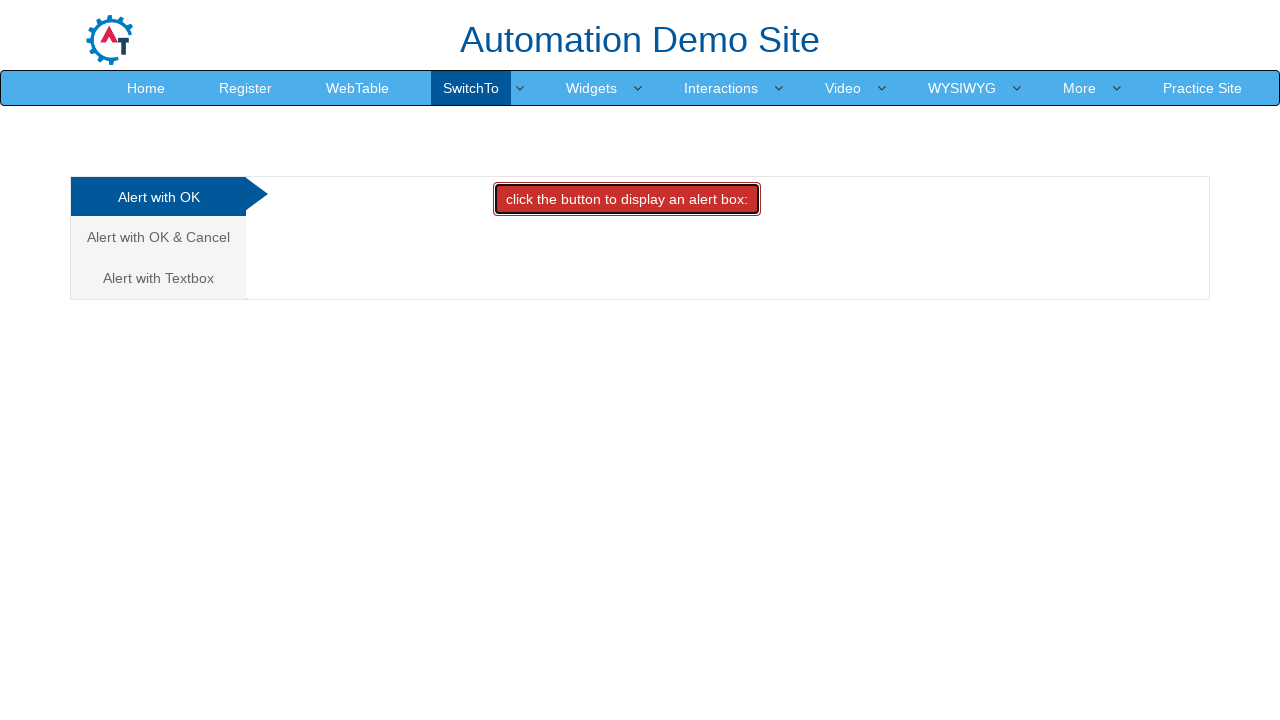

Set up handler to accept dialog
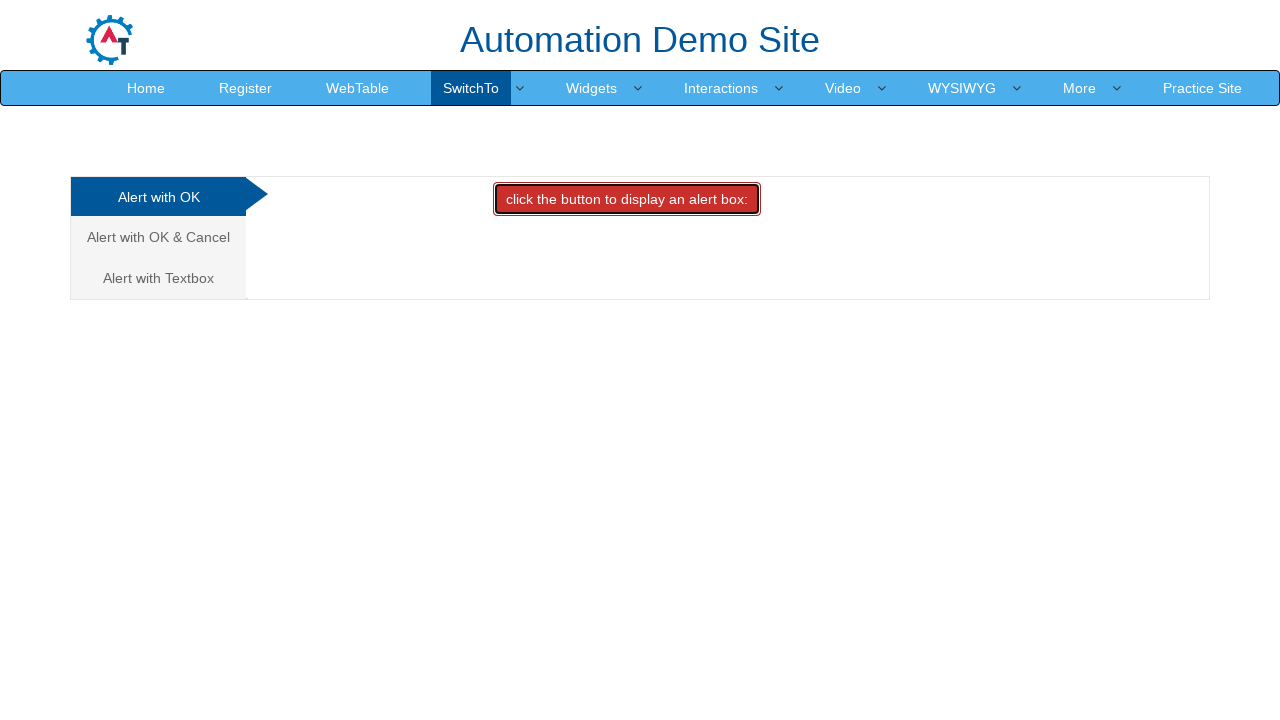

Waited for simple alert to be handled
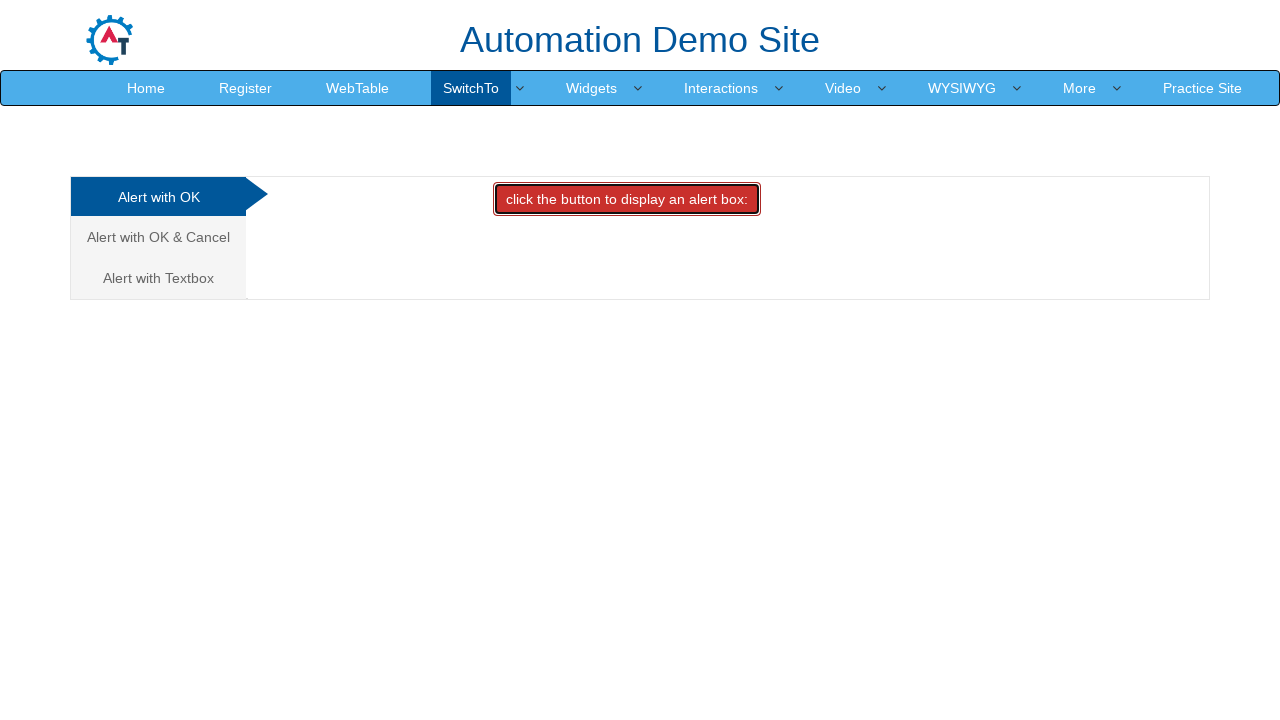

Clicked link to navigate to OK & Cancel alert section at (158, 237) on xpath=//a[contains(text(),'Alert with OK & Cancel')]
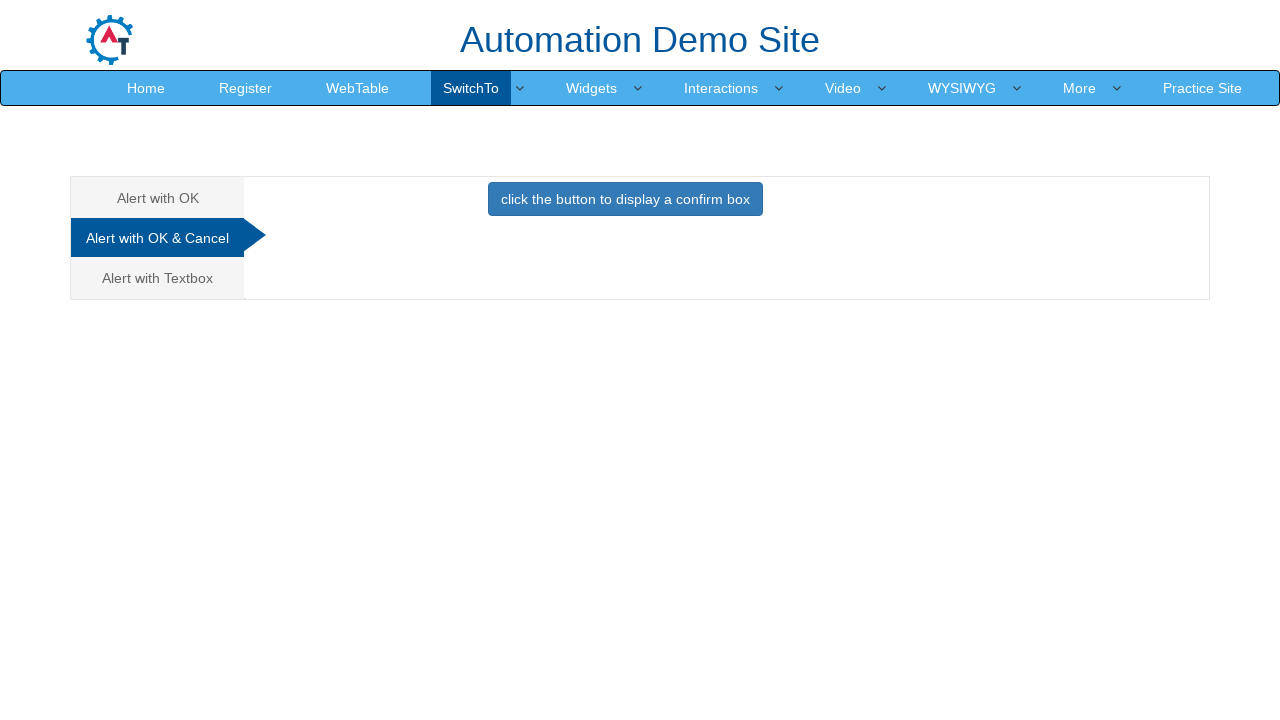

Clicked button to trigger confirmation alert at (625, 199) on xpath=//button[@class='btn btn-primary']
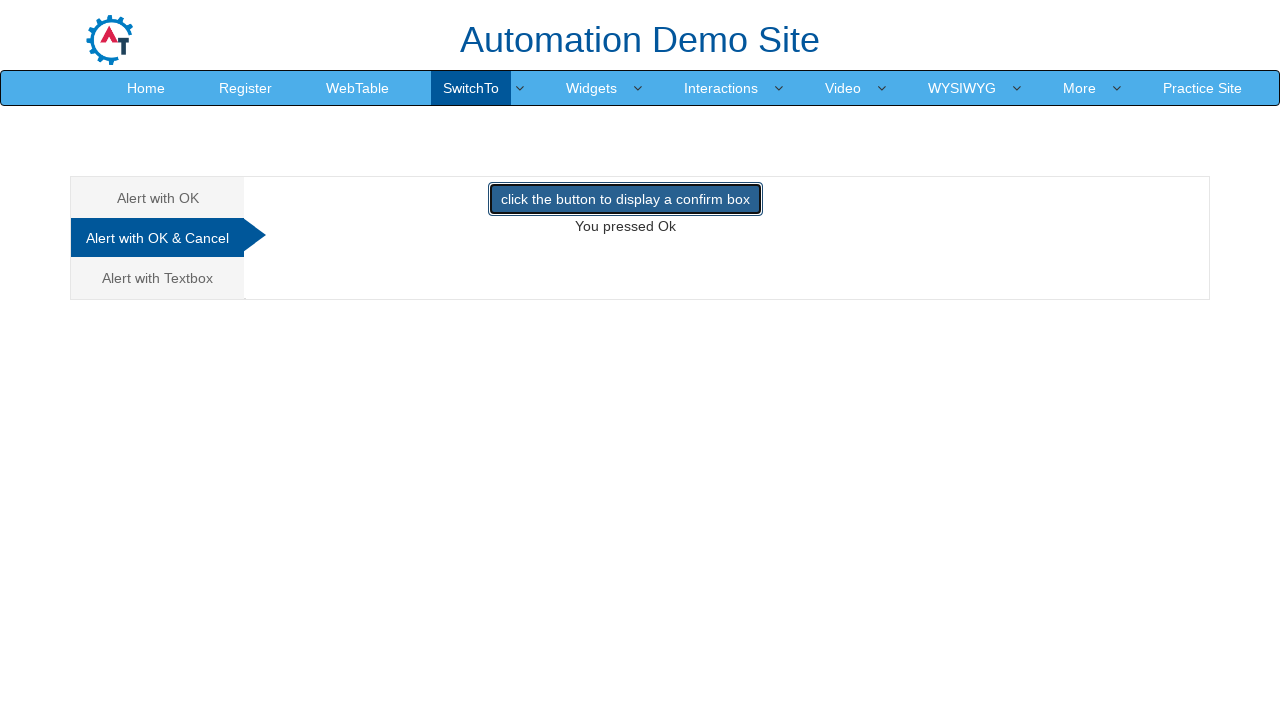

Set up handler to dismiss confirmation dialog
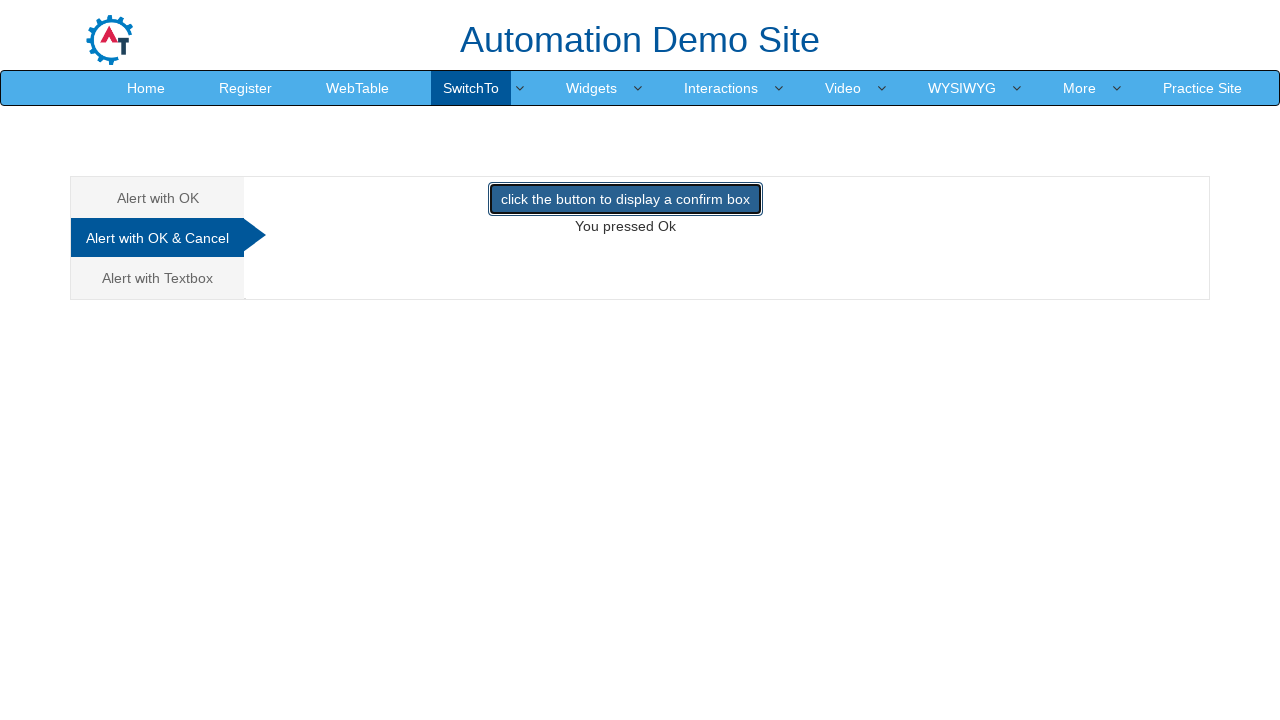

Waited for confirmation alert to be dismissed
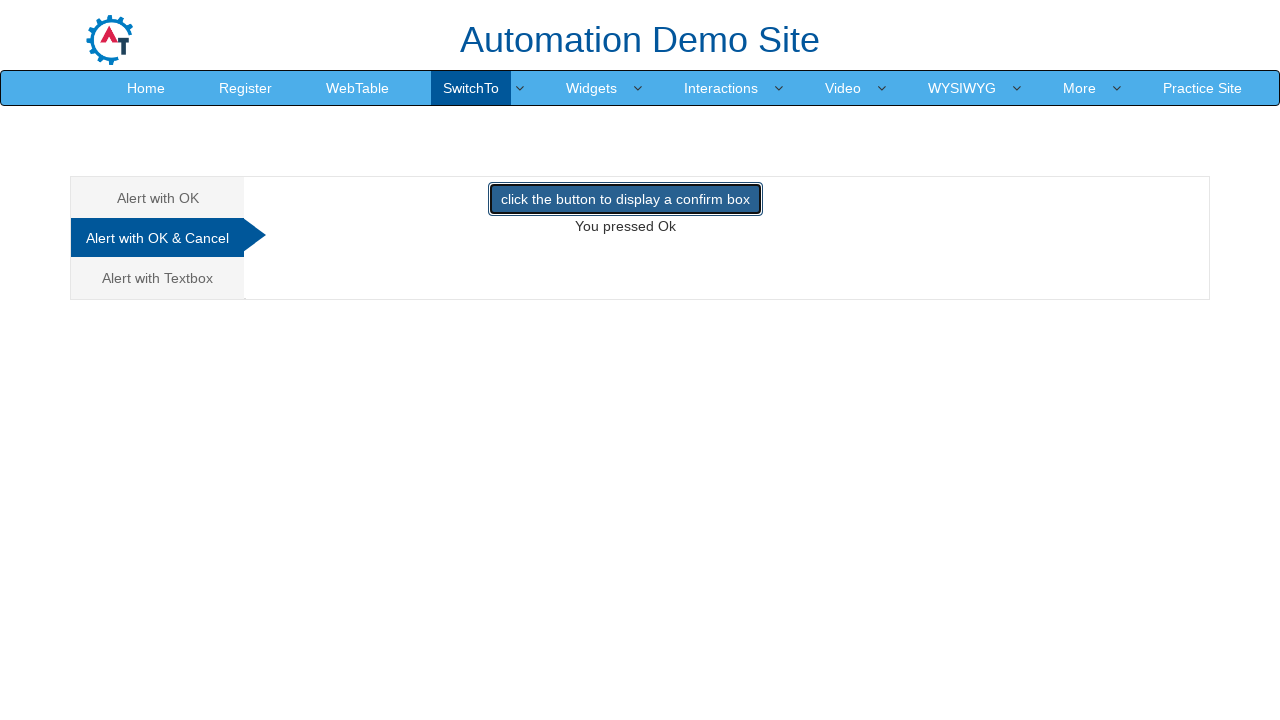

Clicked link to navigate to Alert with Textbox section at (158, 278) on xpath=//a[contains(text(),'Alert with Textbox')]
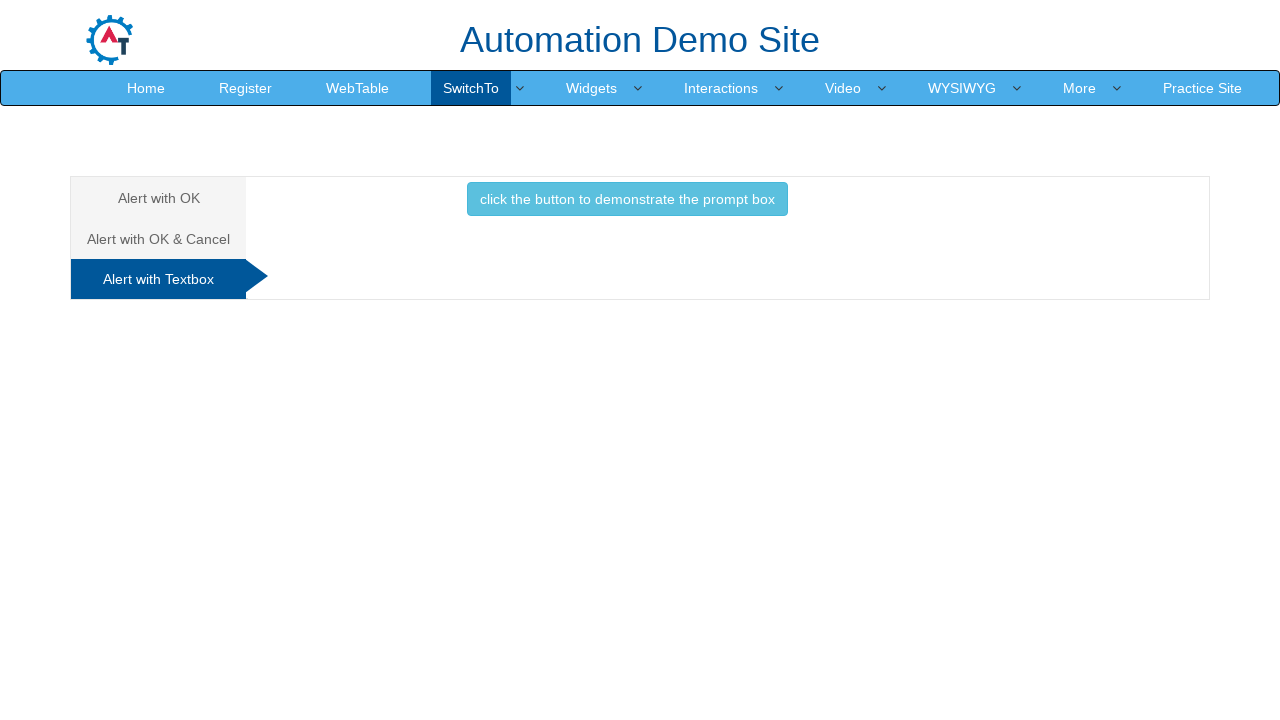

Set up handler to accept prompt dialog with text 'Rekha'
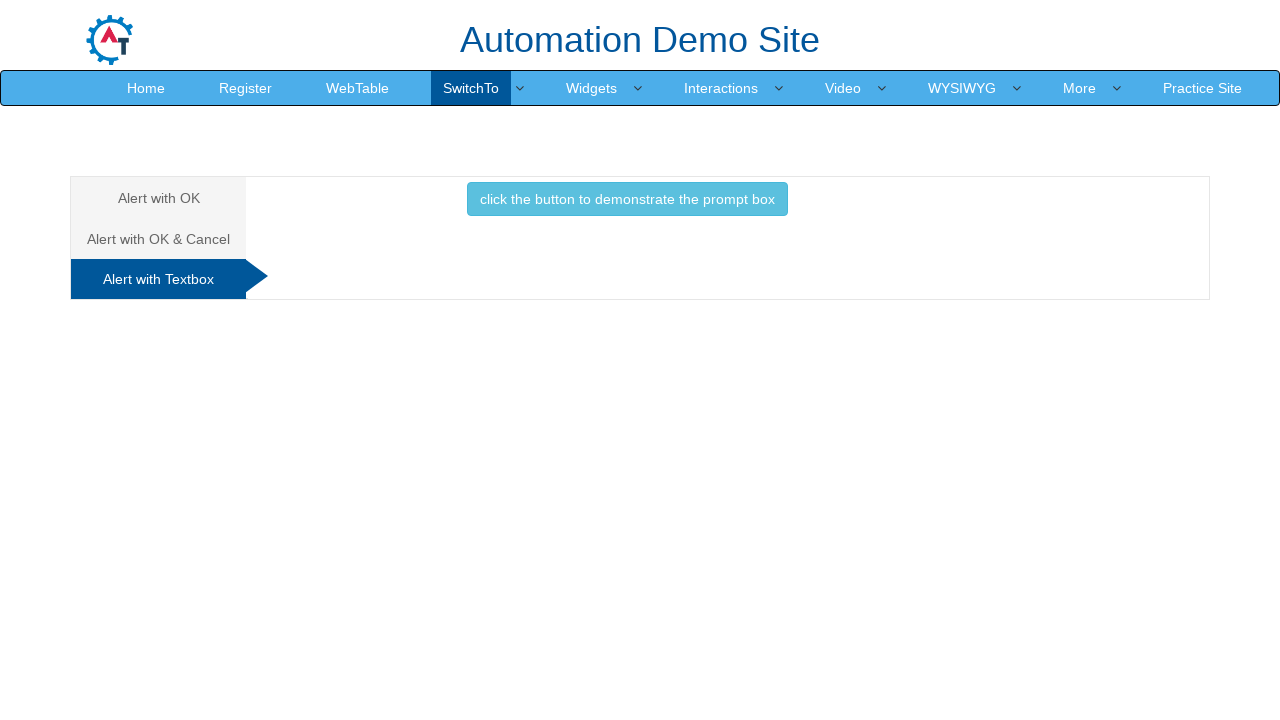

Clicked button to trigger prompt dialog at (627, 199) on xpath=//button[@class='btn btn-info']
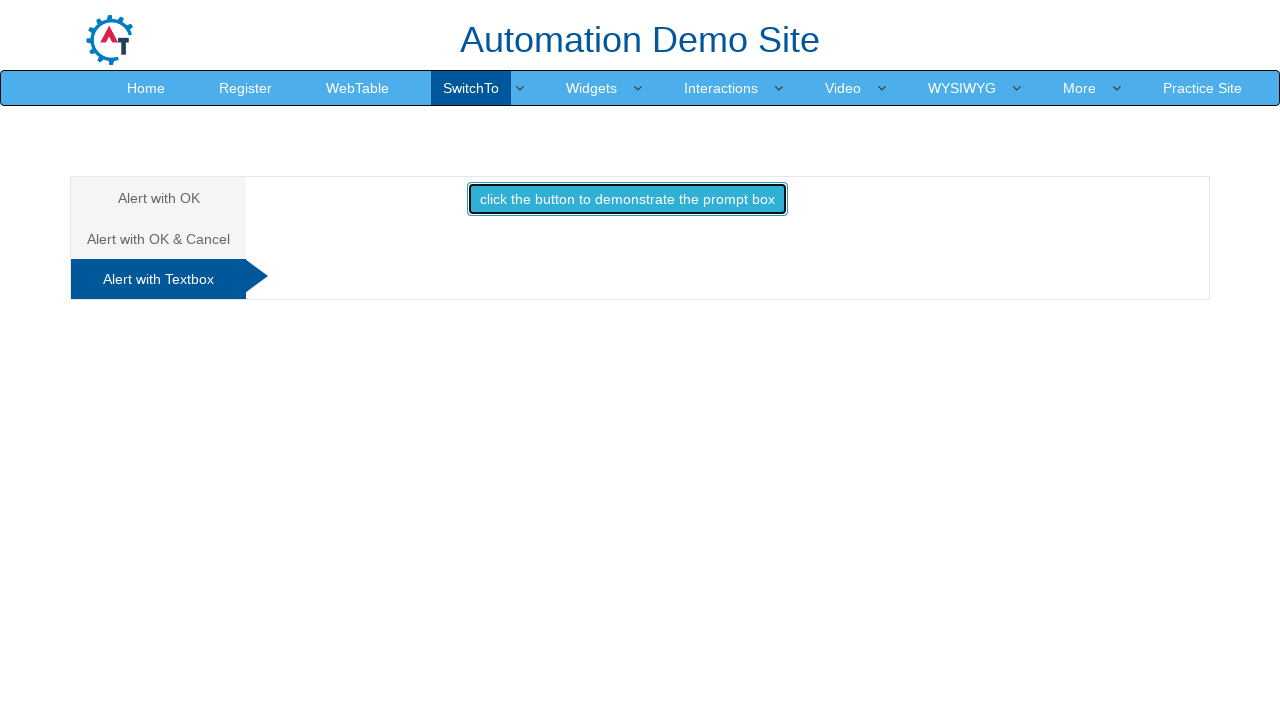

Waited for prompt dialog to be accepted with input
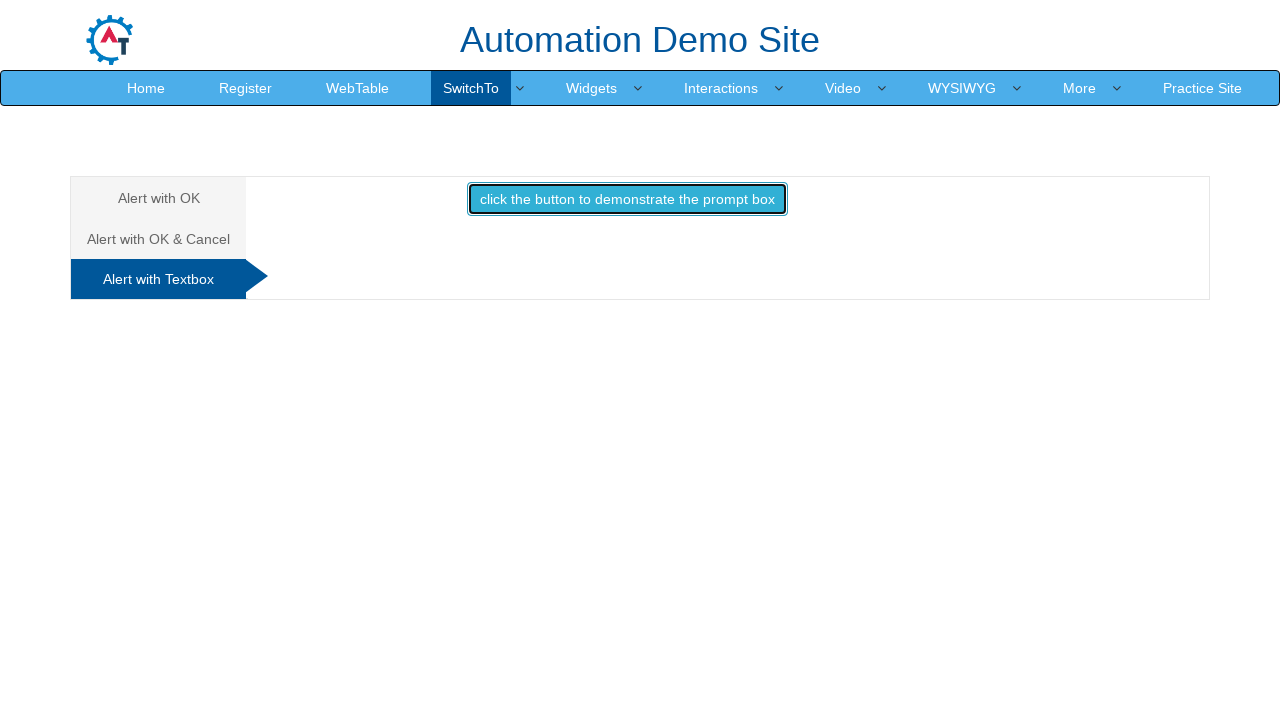

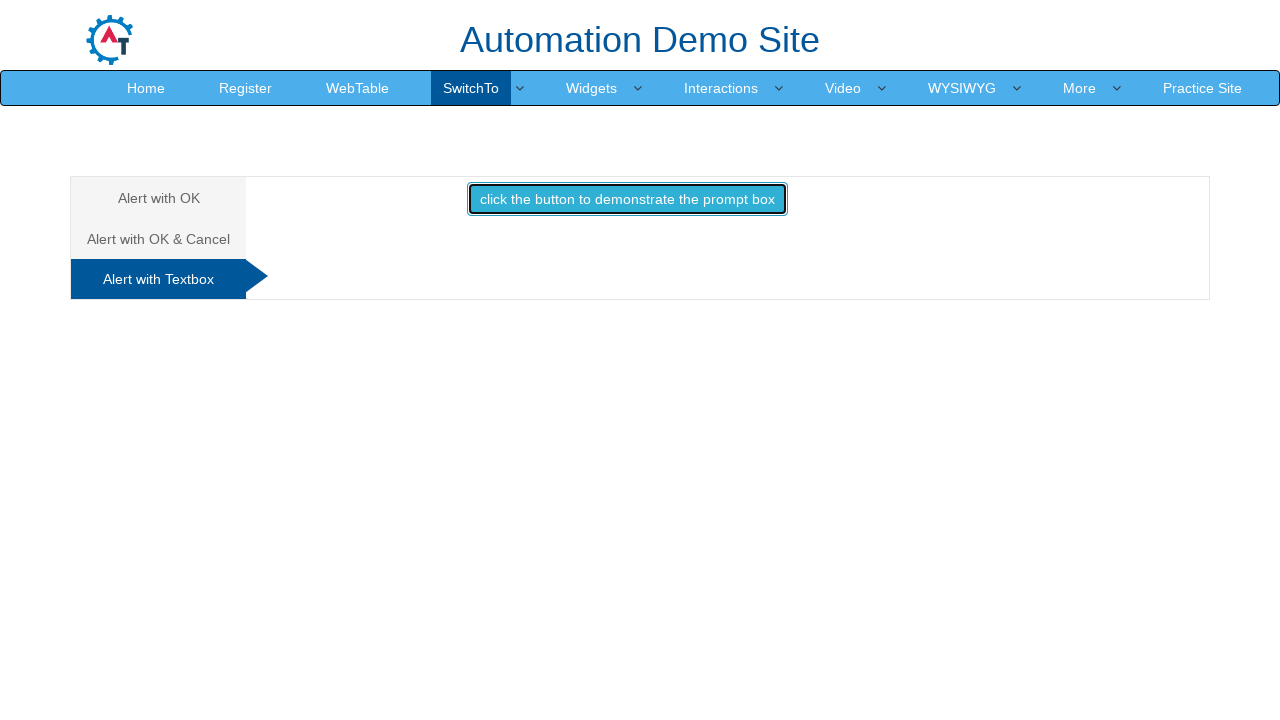